Tests the ability to submit the Current Address field in a text box form and verifies the output displays the entered address.

Starting URL: https://demoqa.com/text-box

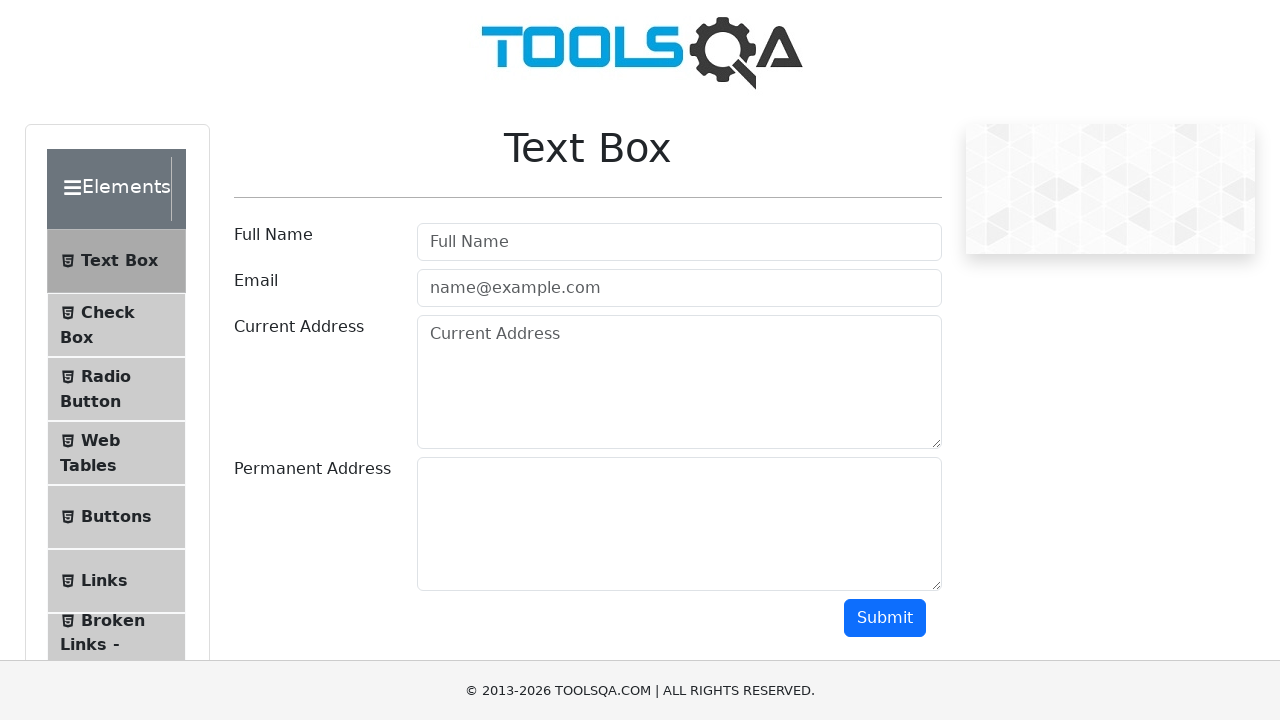

Filled Current Address field with 'Budapest, Viola 100, 777' on textarea#currentAddress
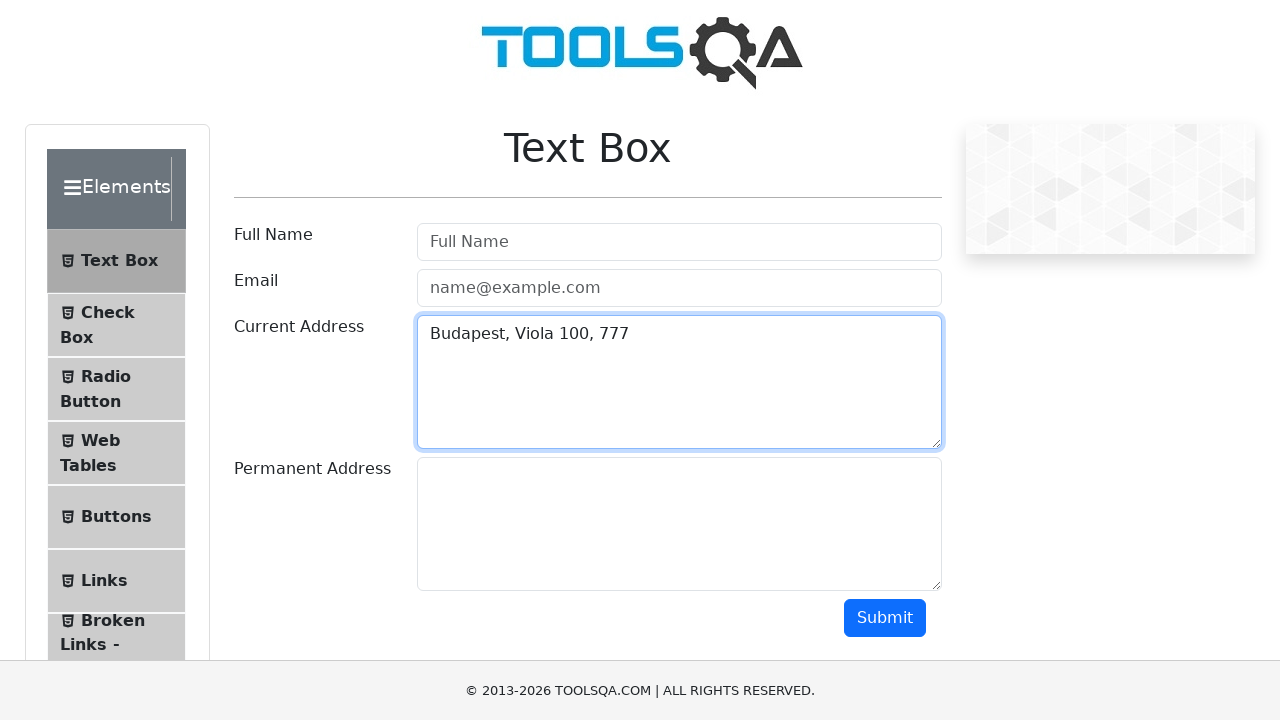

Scrolled submit button into view
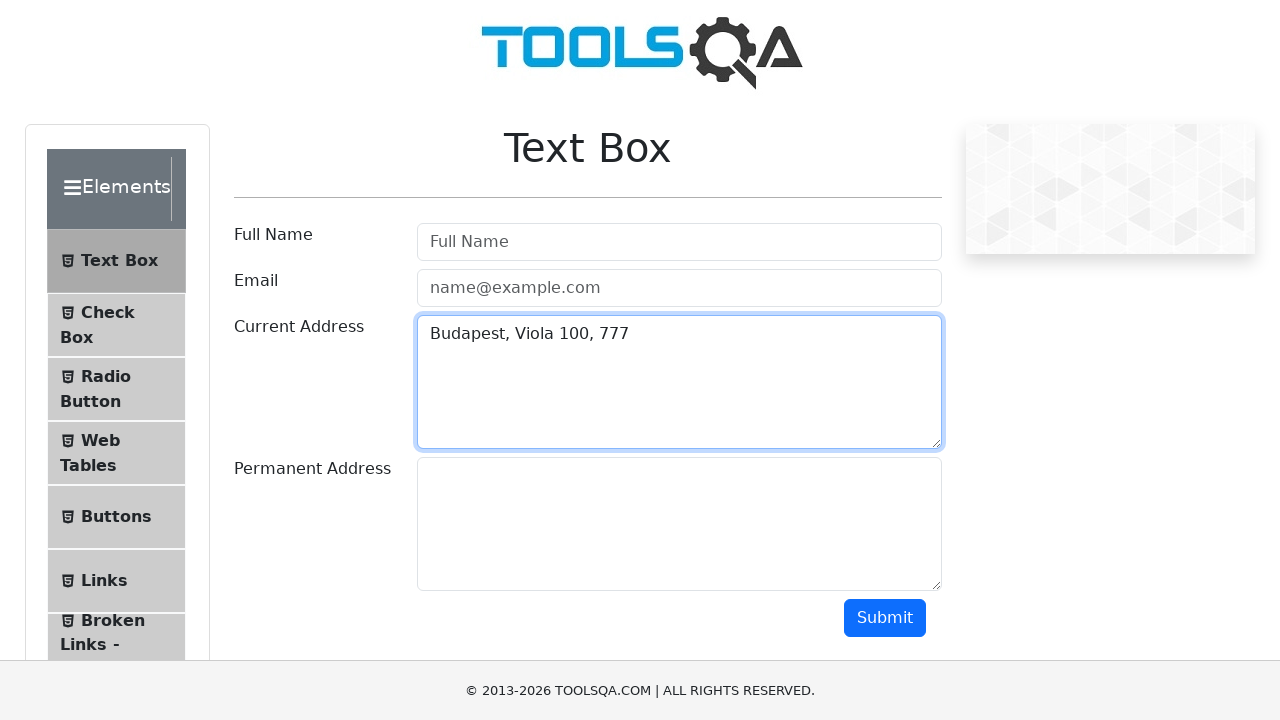

Clicked submit button to submit the form at (885, 618) on #submit
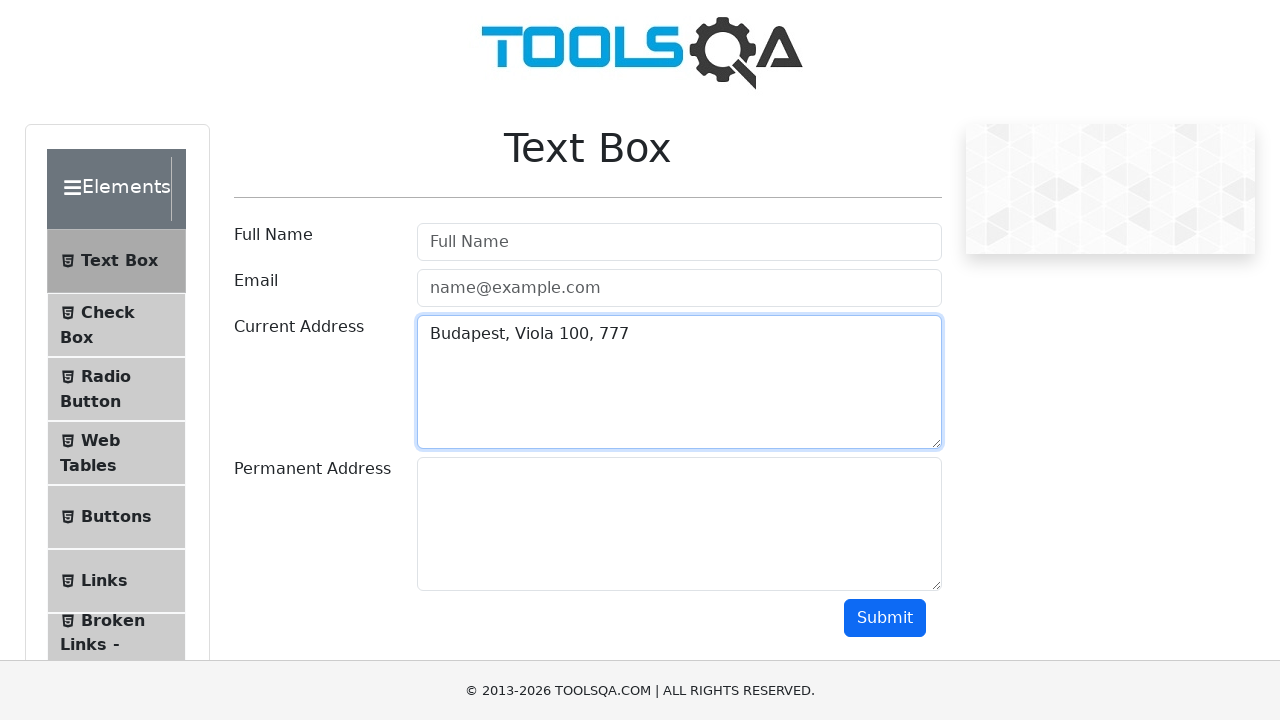

Waited for output address field to appear
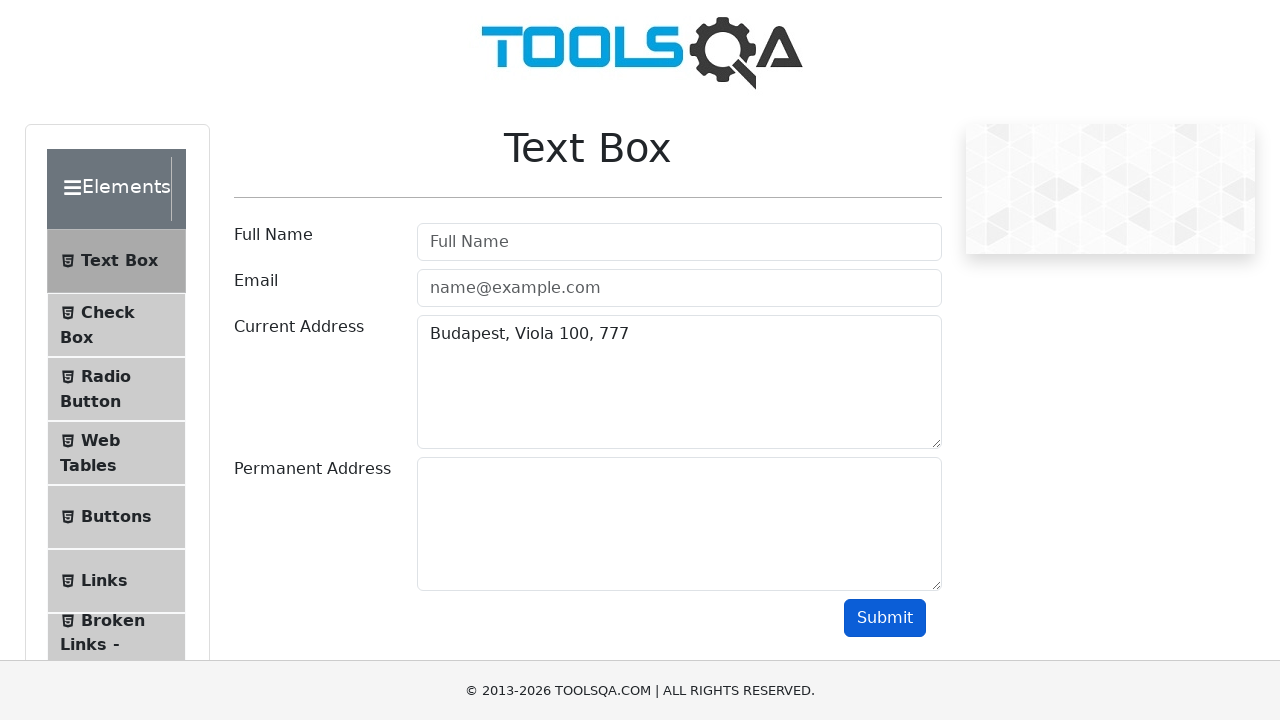

Verified submitted address 'Budapest, Viola 100, 777' appears in output
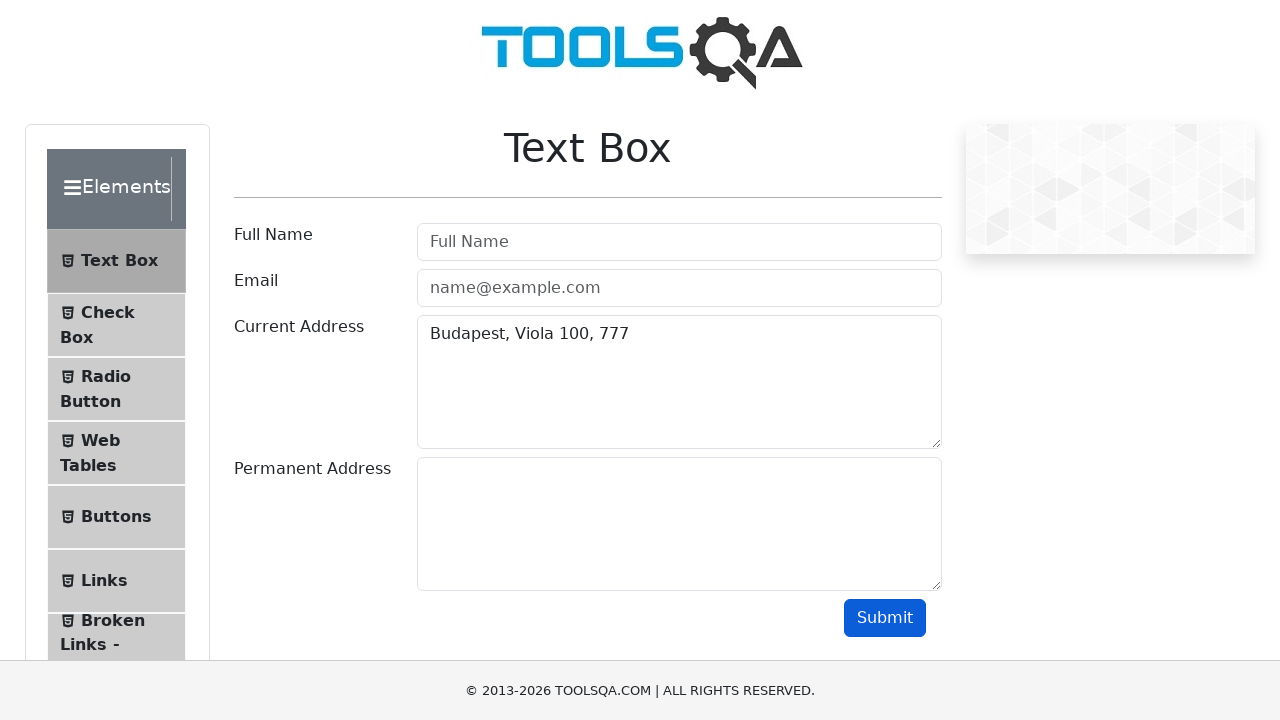

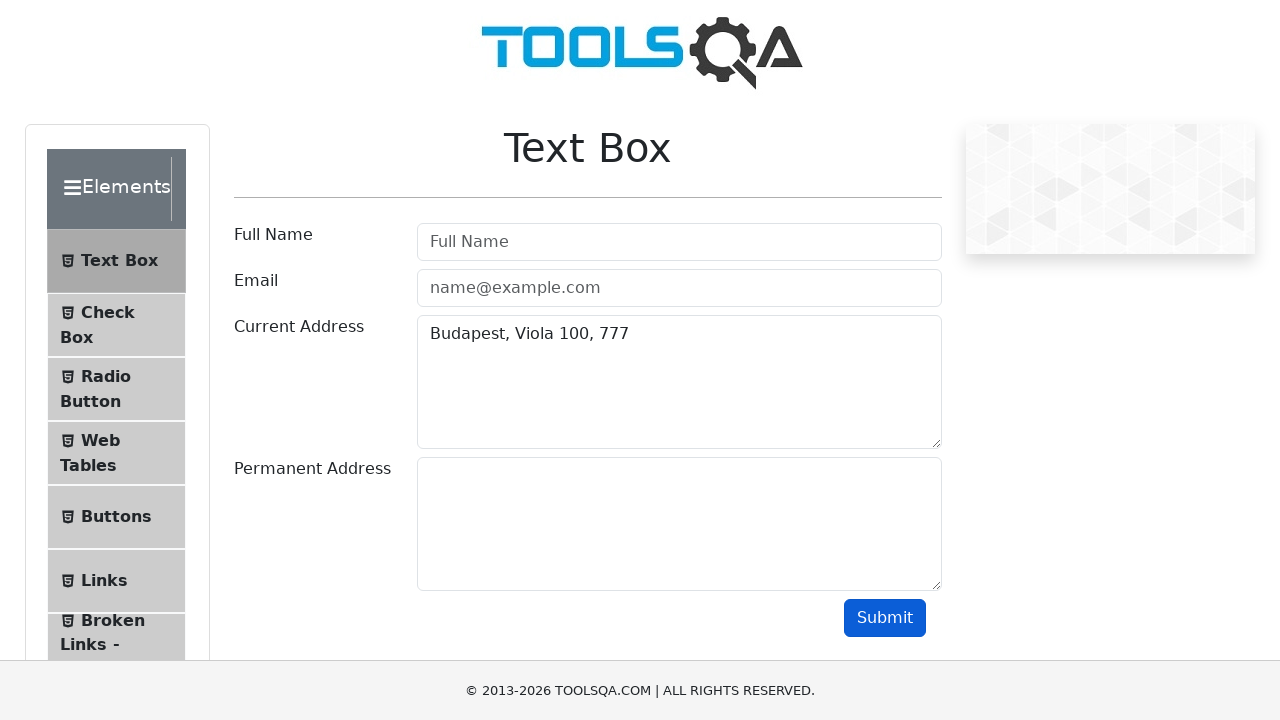